Tests page scrolling functionality by scrolling the main page down and then scrolling within a fixed-header table element using JavaScript execution.

Starting URL: https://rahulshettyacademy.com/AutomationPractice/

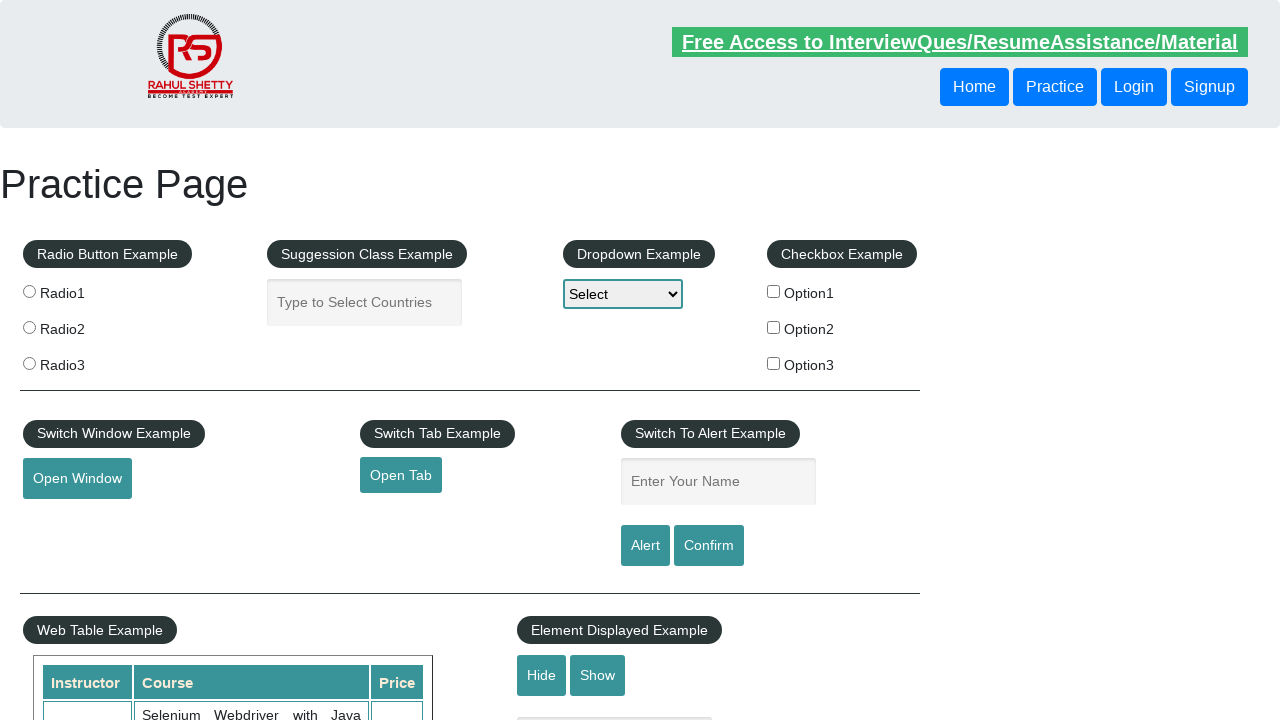

Scrolled main page down by 700 pixels
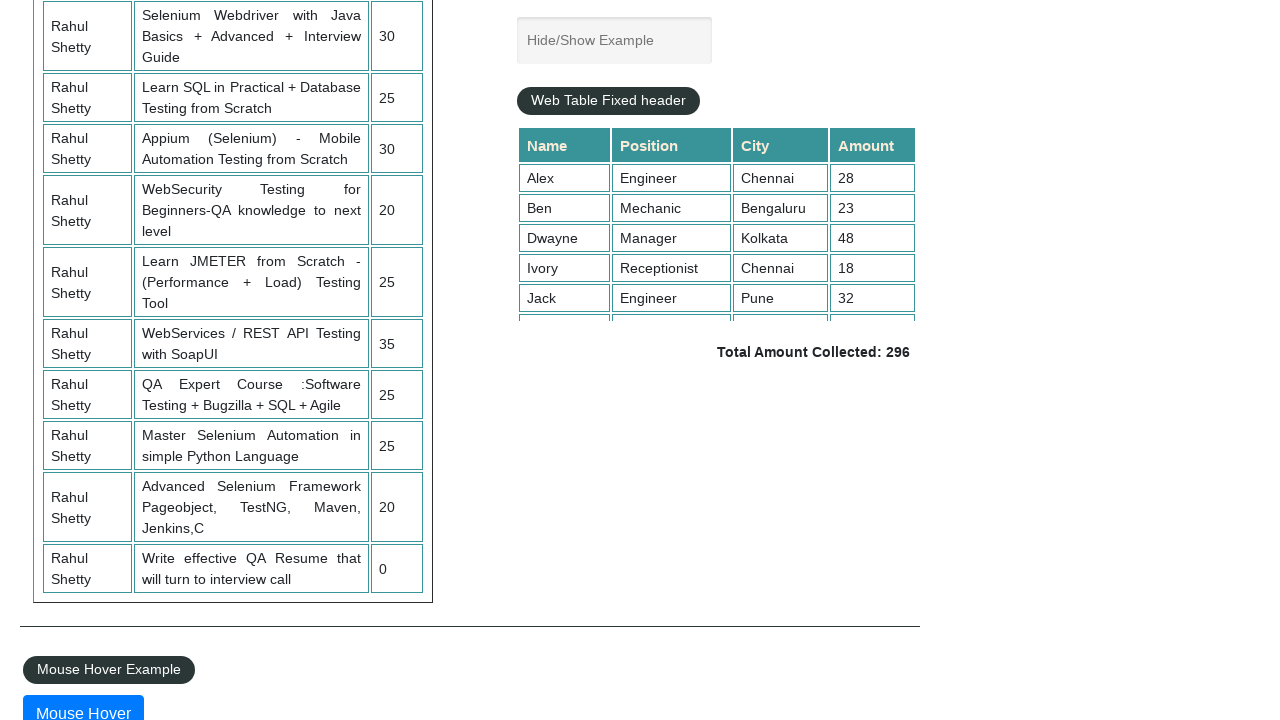

Waited 1 second for scroll to complete
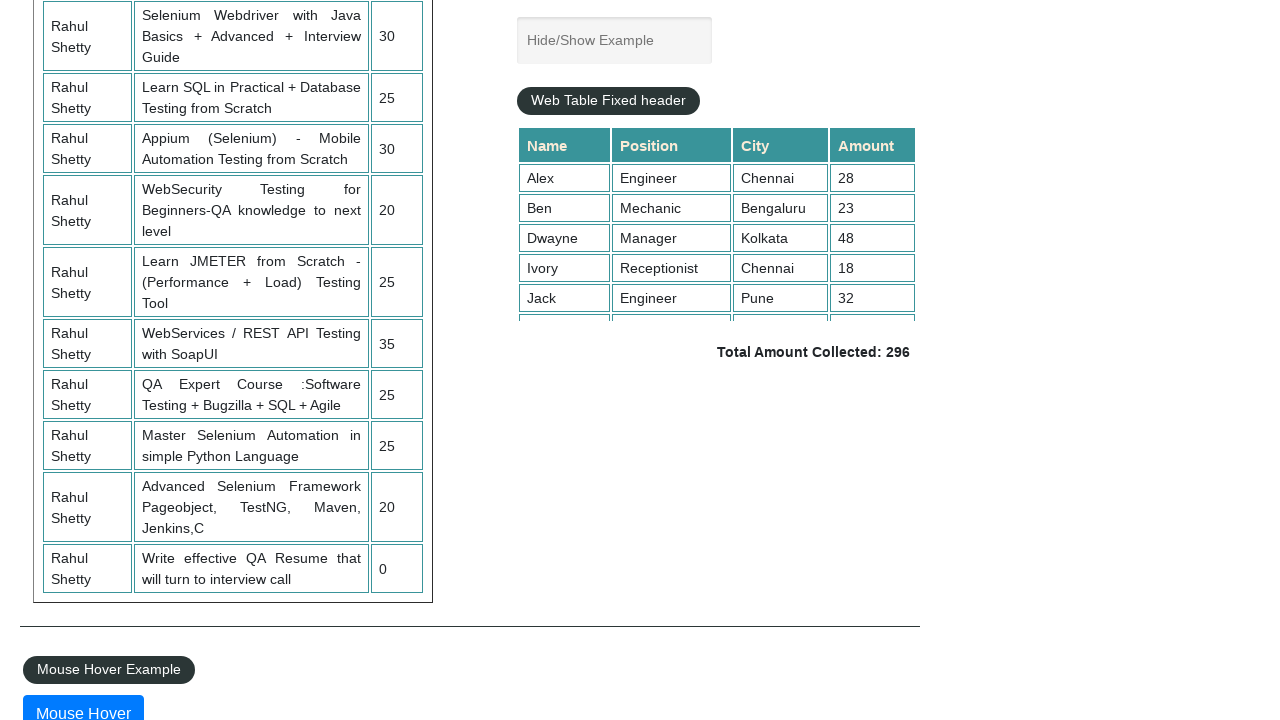

Scrolled within fixed-header table element to 400px
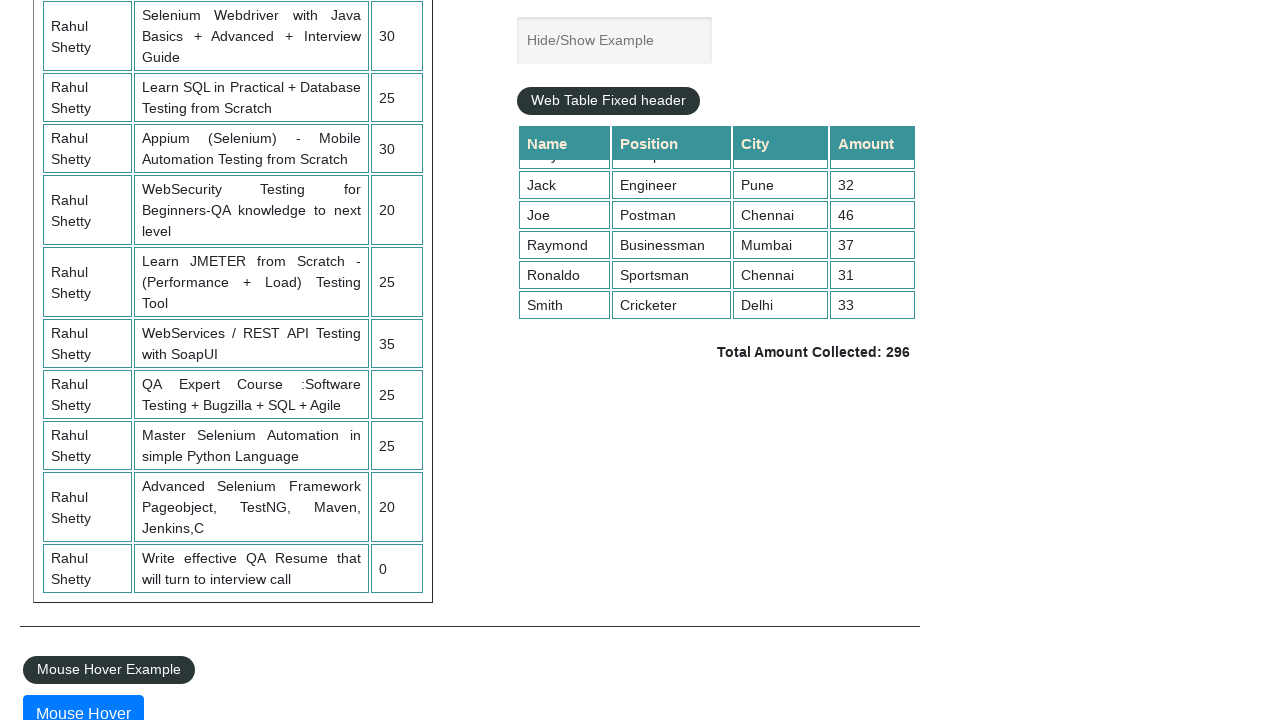

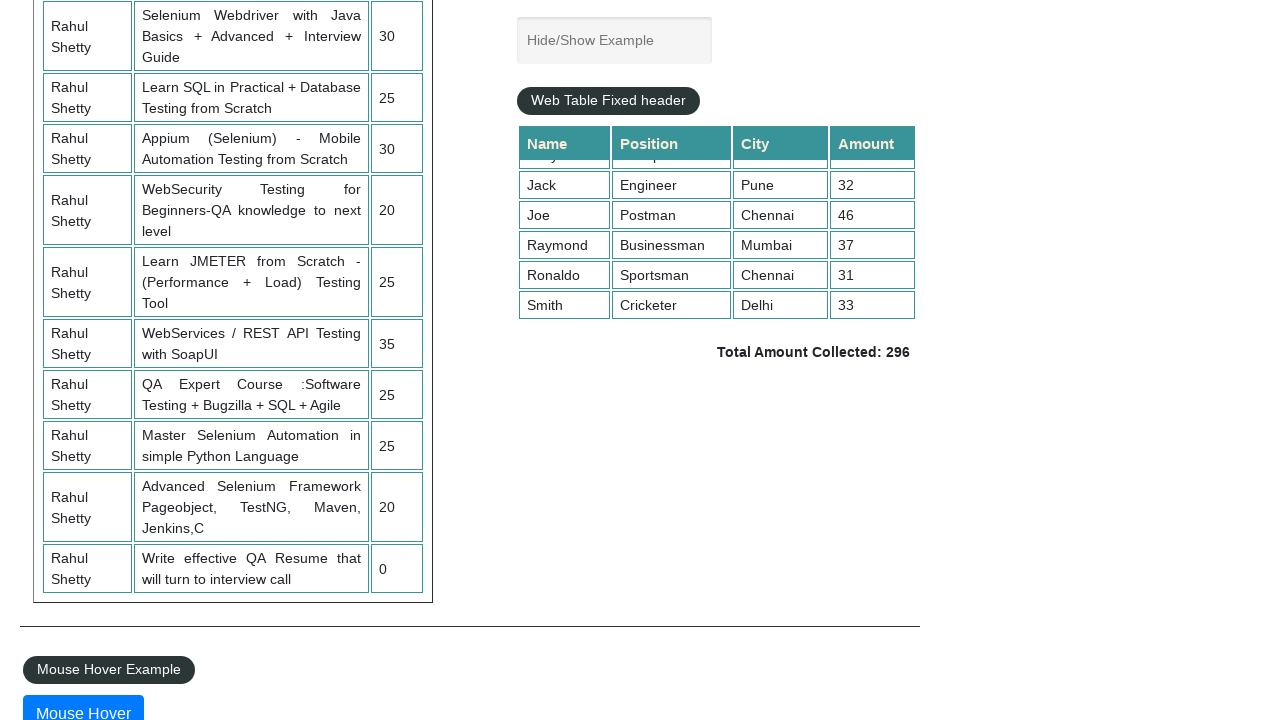